Tests dynamic controls on a demo page by clicking the Remove button, verifying "It's gone!" message appears, then clicking Add button and verifying "It's back!" message appears

Starting URL: https://the-internet.herokuapp.com/dynamic_controls

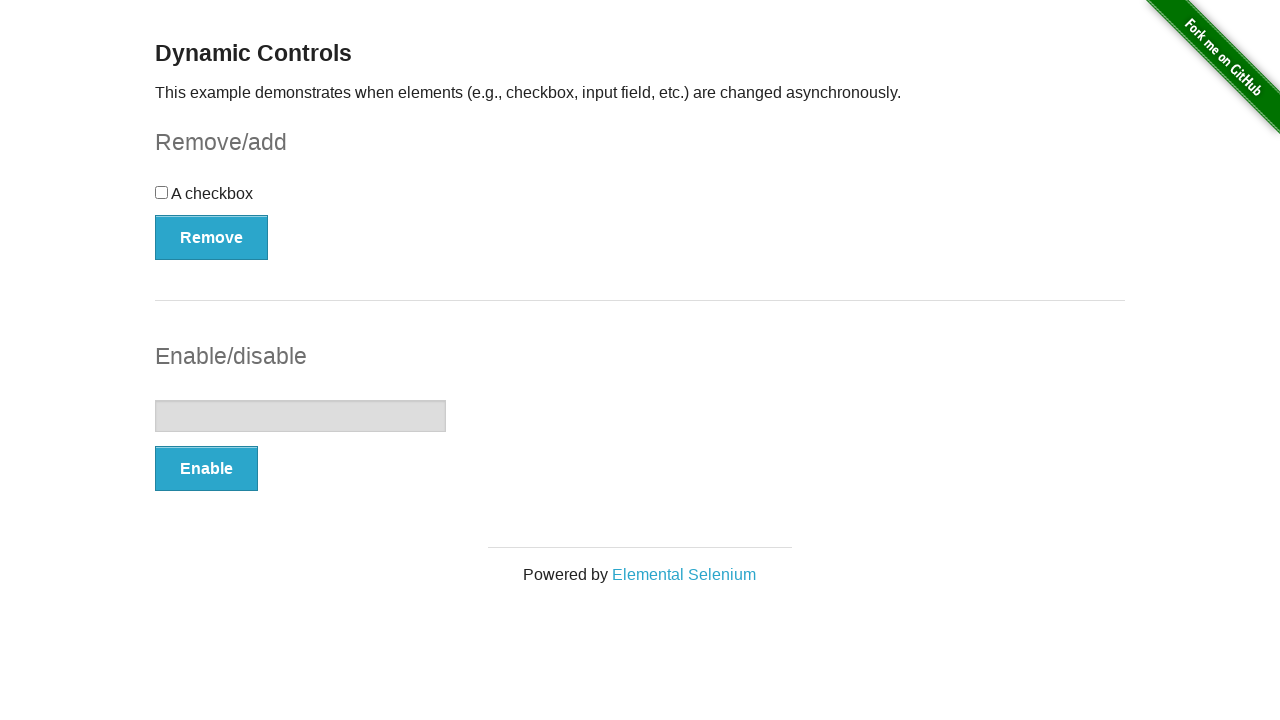

Clicked the Remove button at (212, 237) on button[type='button']
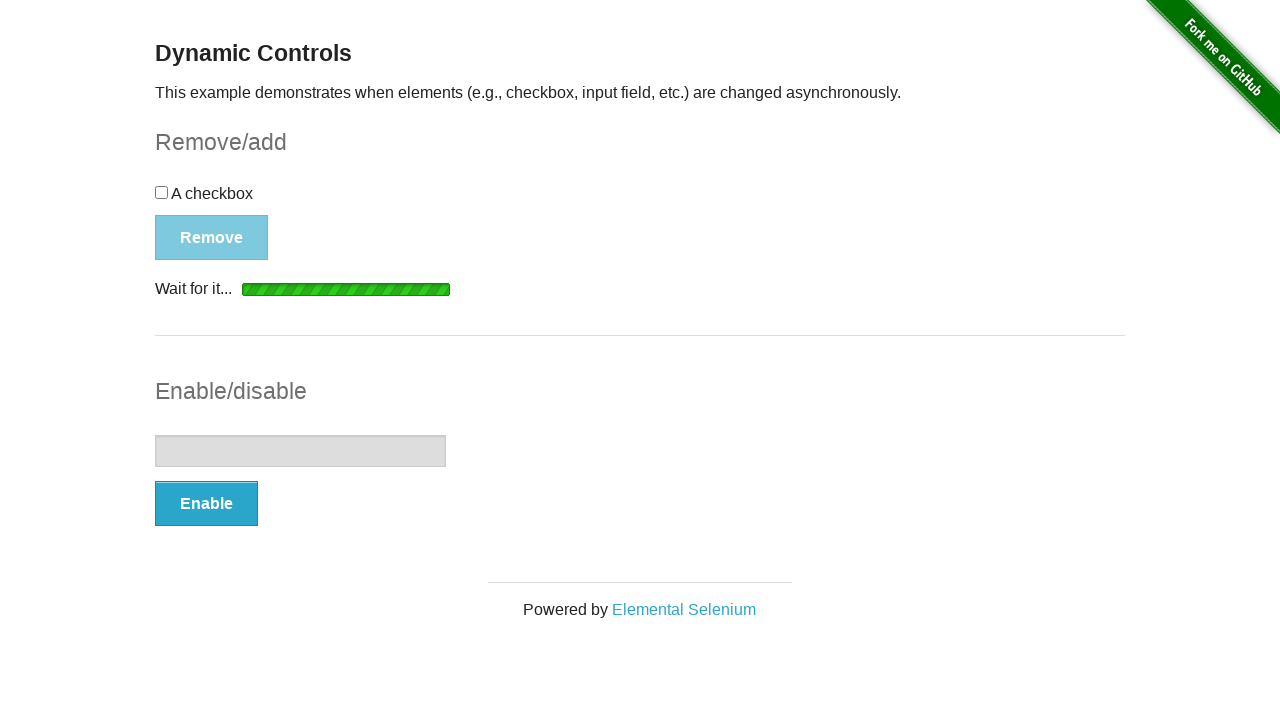

Waited for message element to be present in DOM
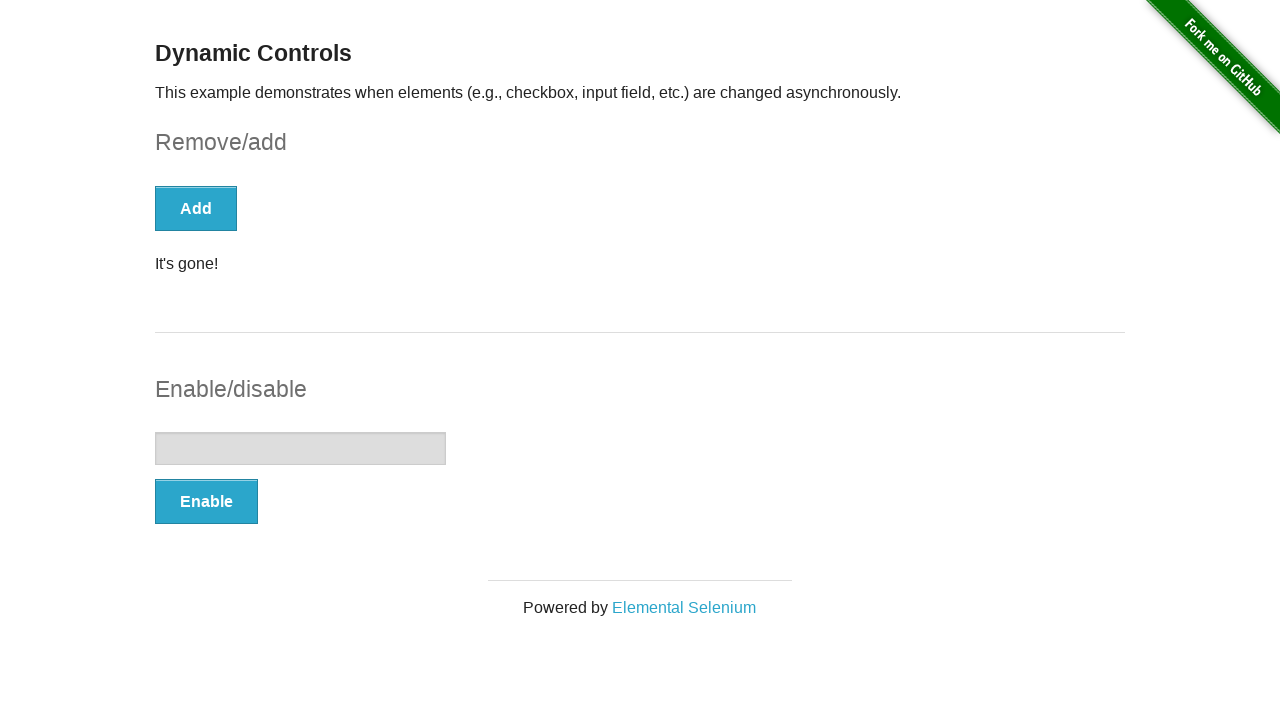

Verified 'It's gone!' message is visible after removing element
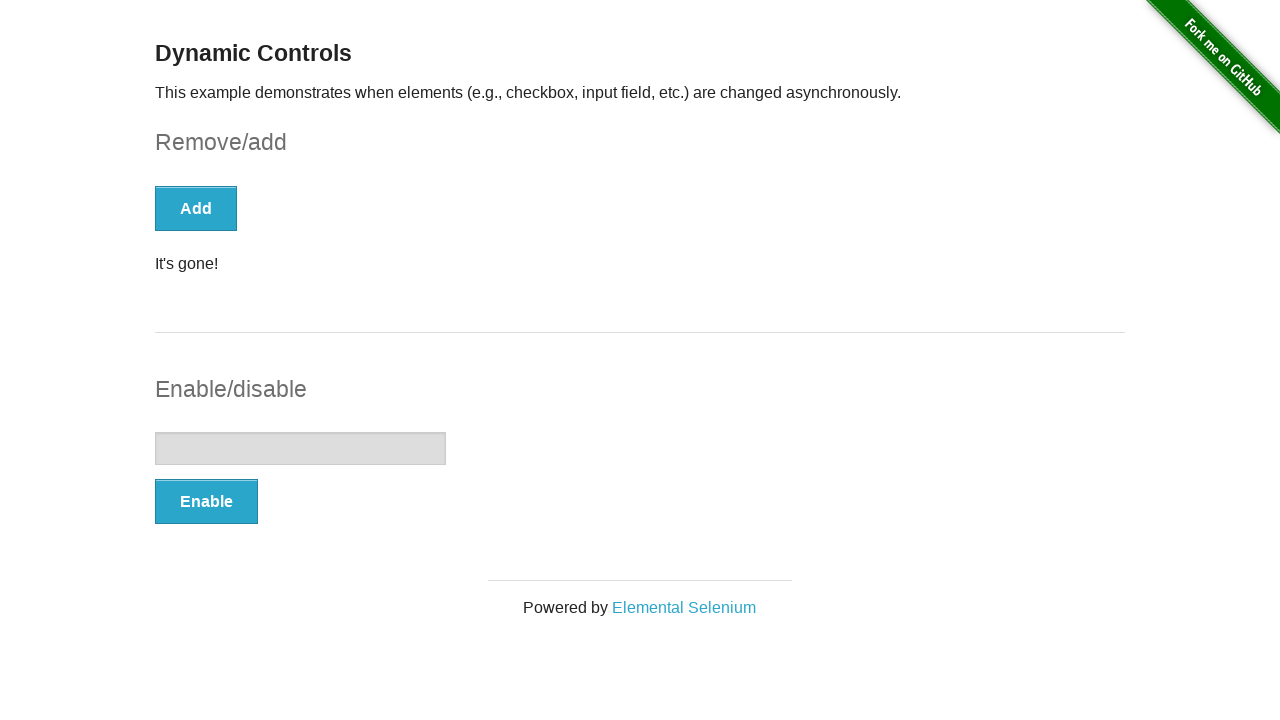

Clicked the Add button at (196, 208) on xpath=//button[text()='Add']
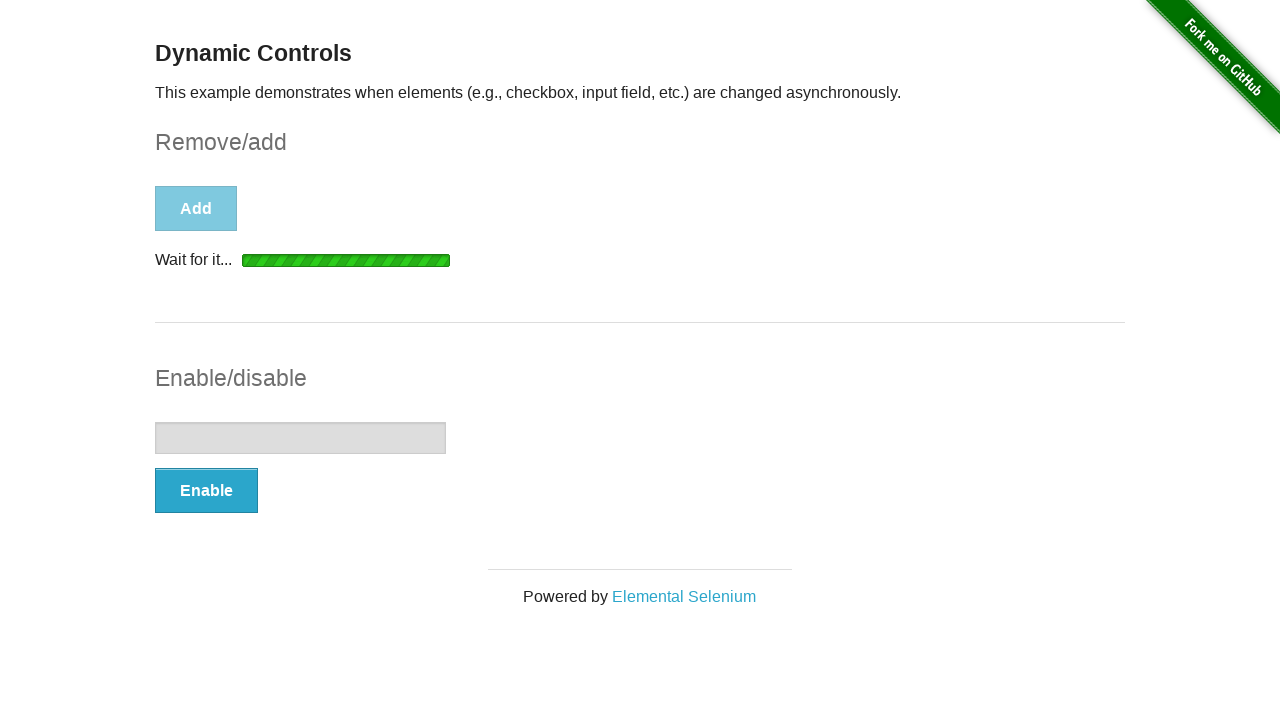

Waited for message element to be present in DOM after adding
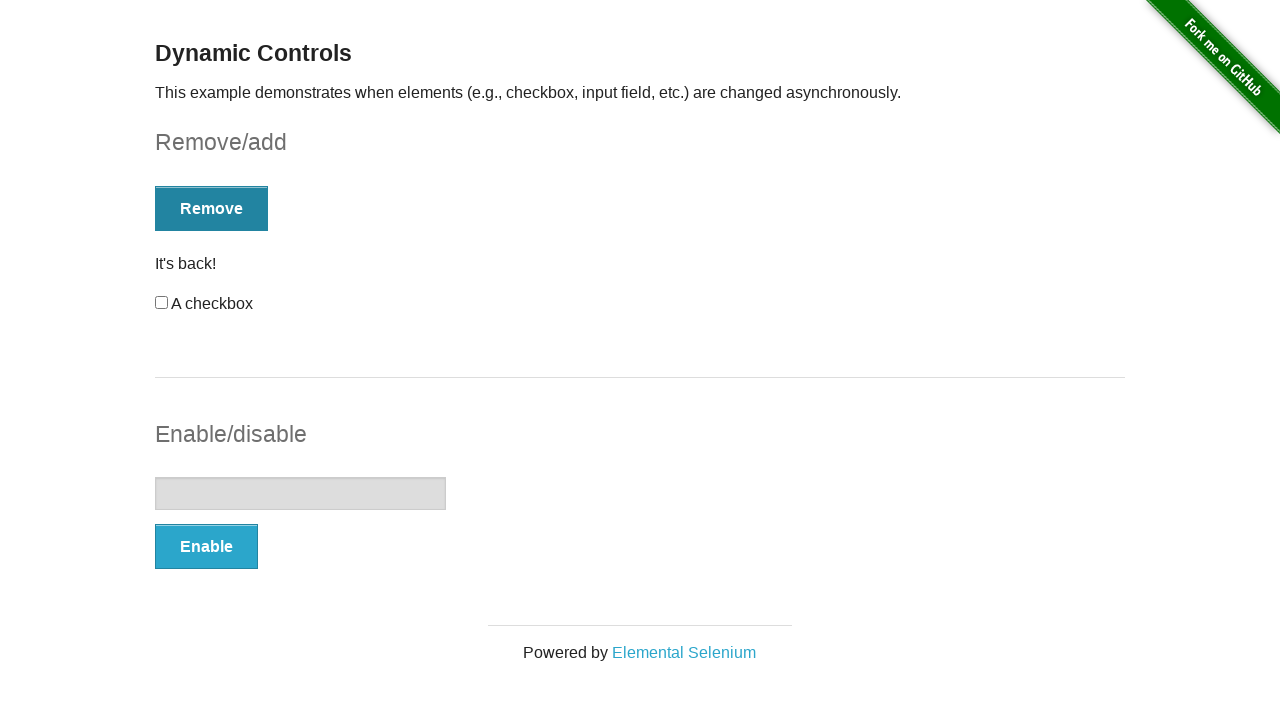

Verified 'It's back!' message is visible after adding element
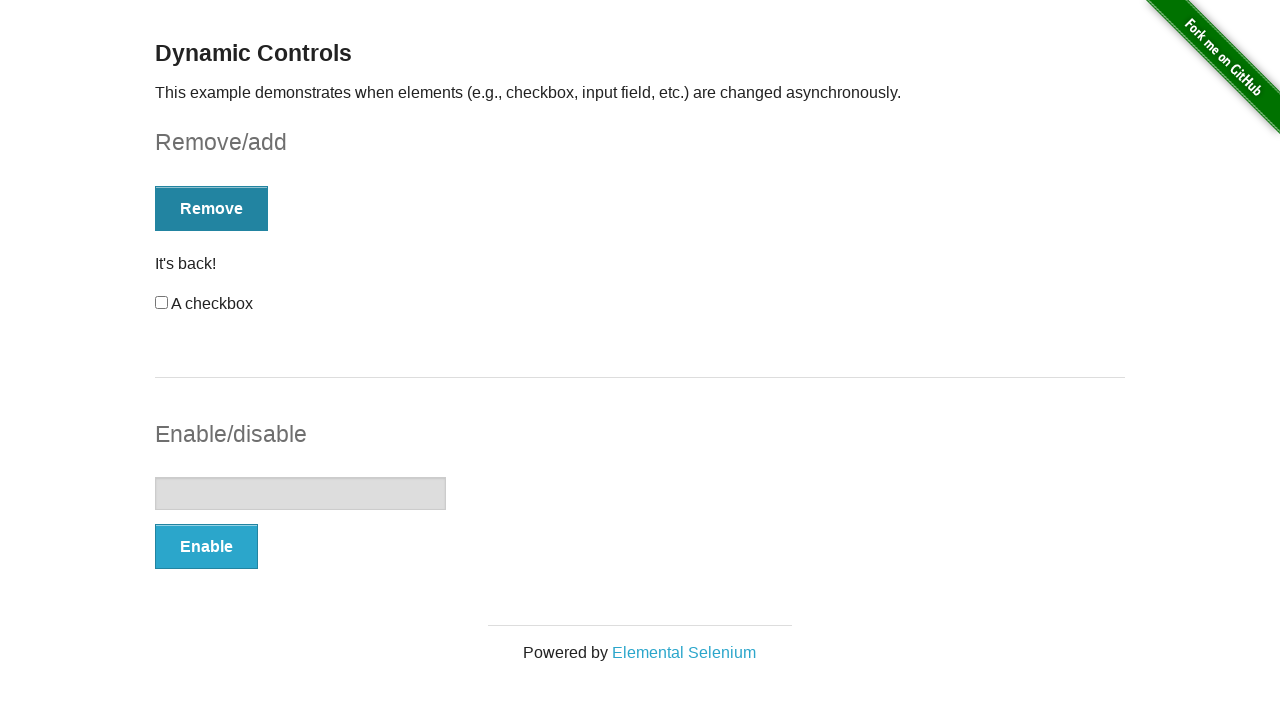

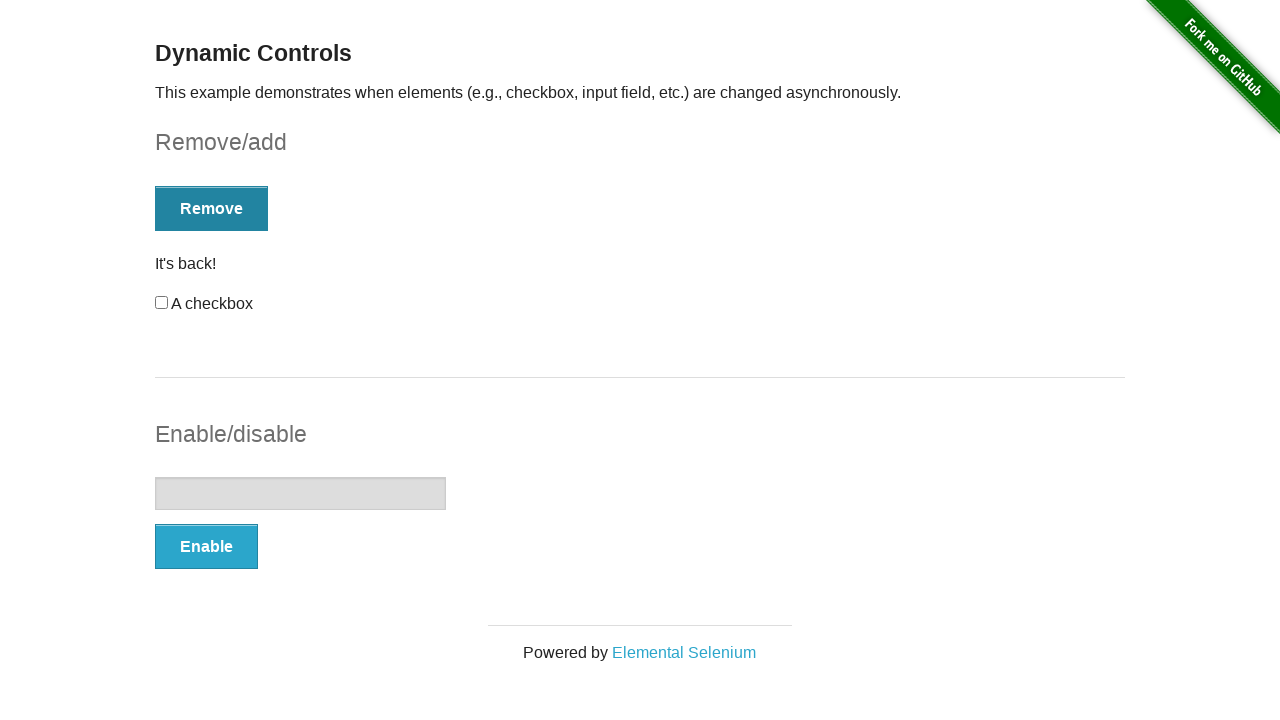